Tests file download functionality by entering text in a text area and clicking the download button on a demo application page.

Starting URL: https://demoapps.qspiders.com/ui/download?sublist=0

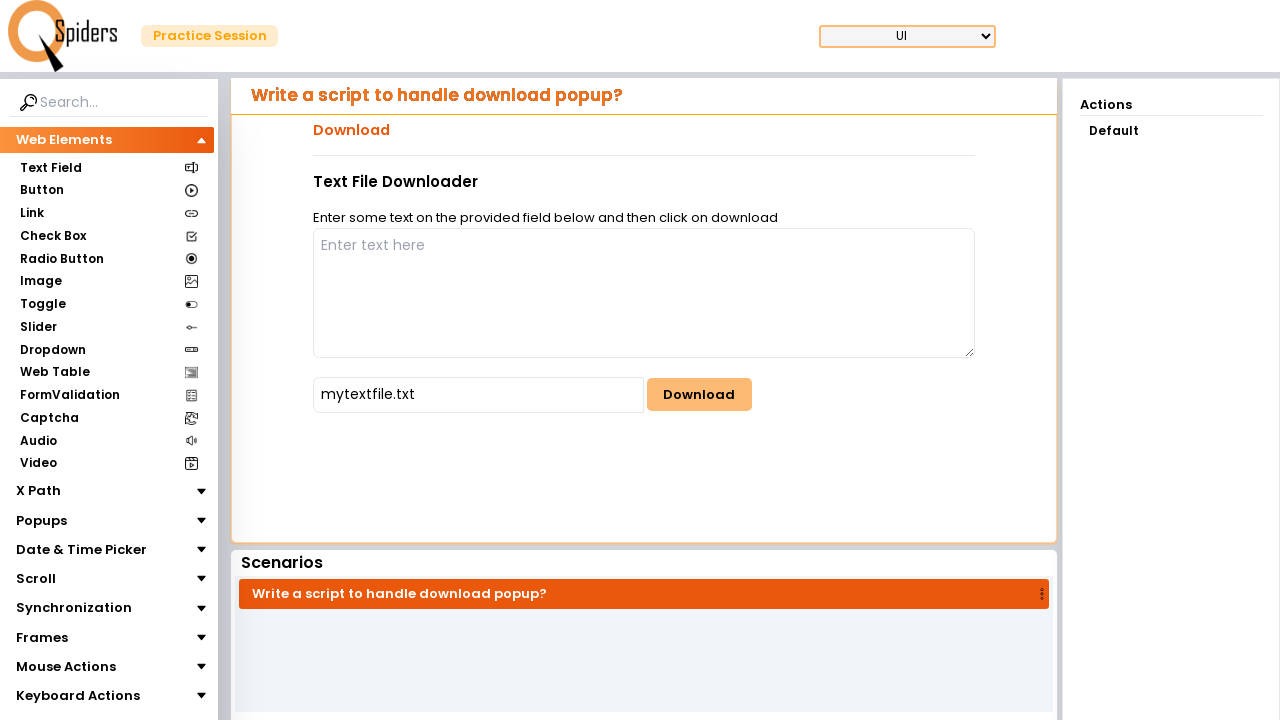

Navigated to file download demo application page
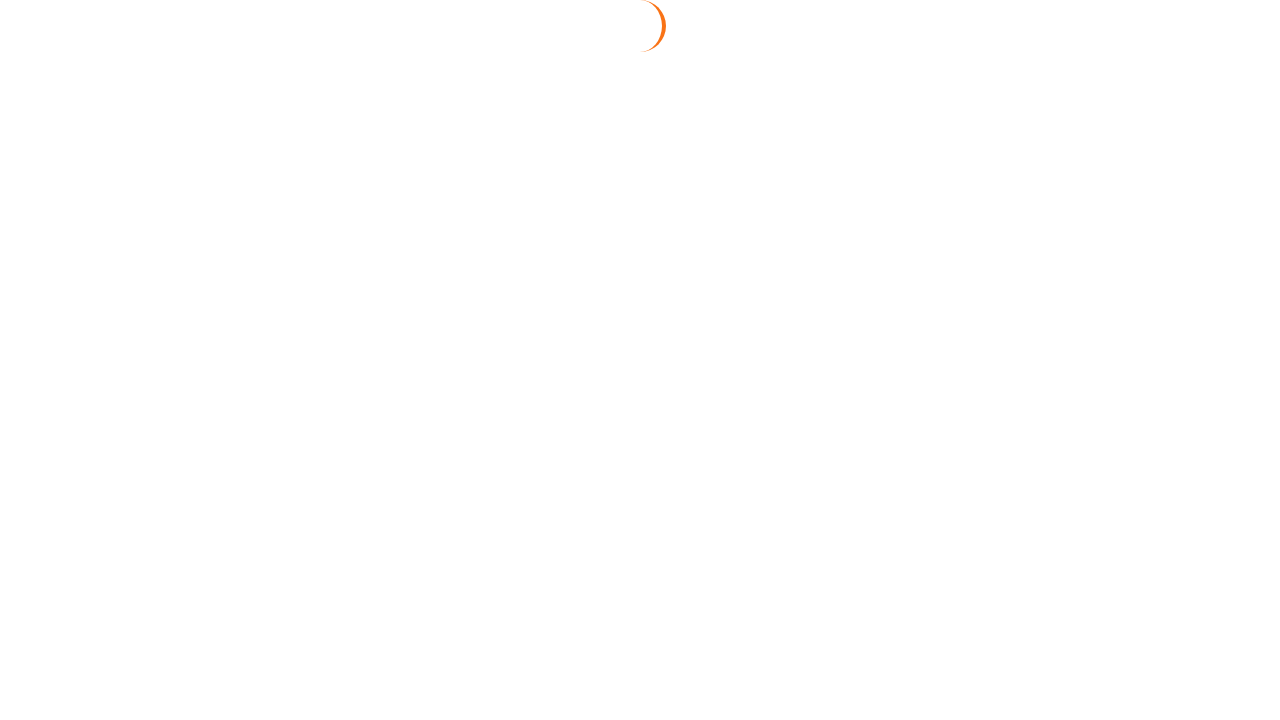

Entered 'load' text in the text area on #writeArea
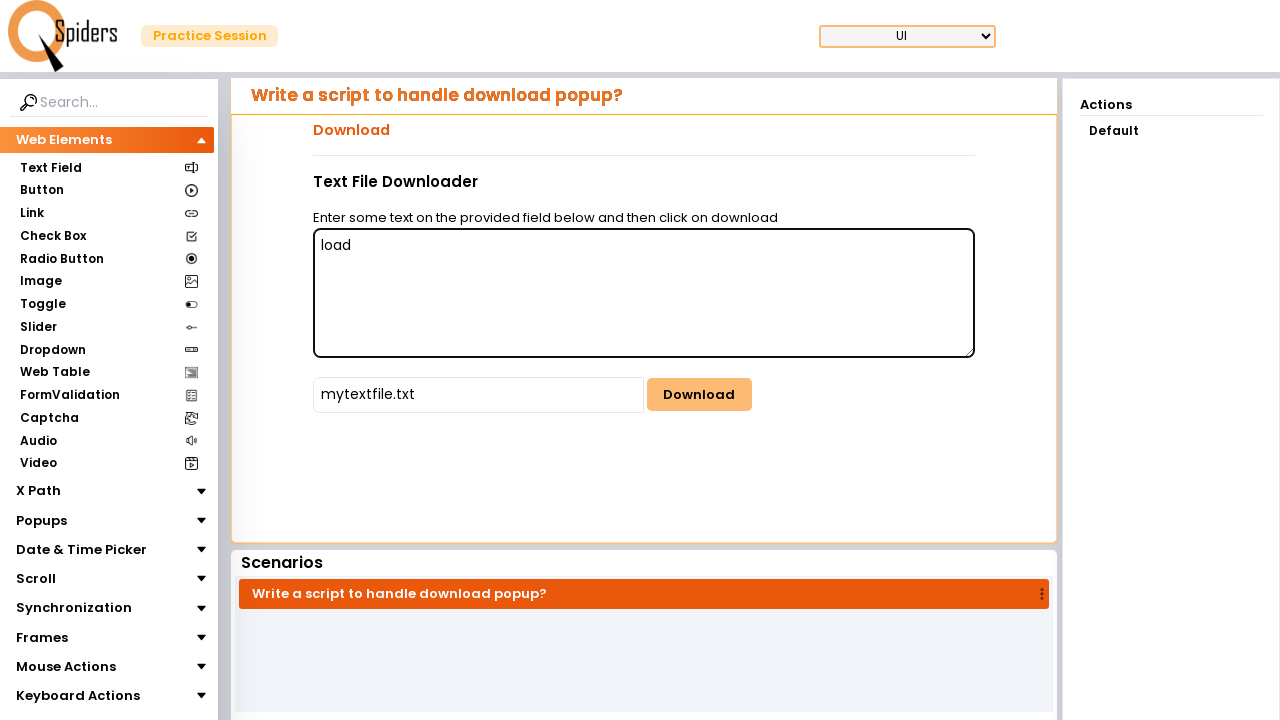

Clicked the download button to initiate file download at (699, 395) on #downloadButton
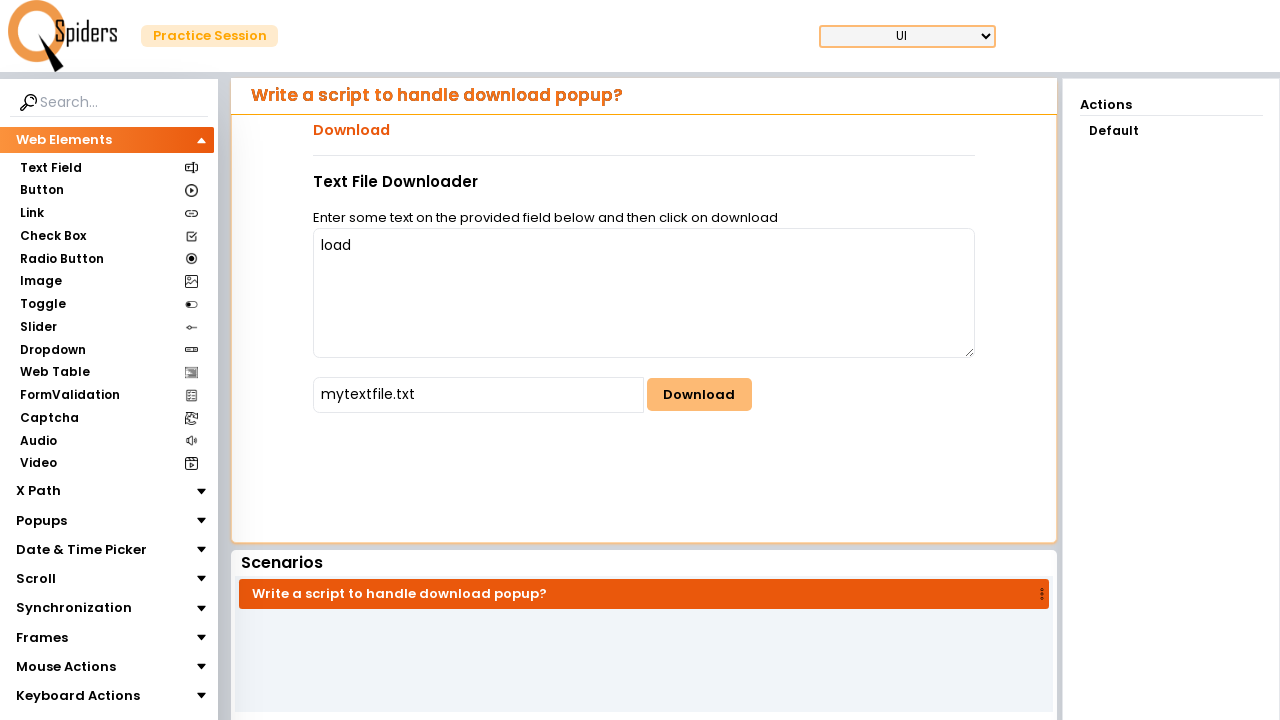

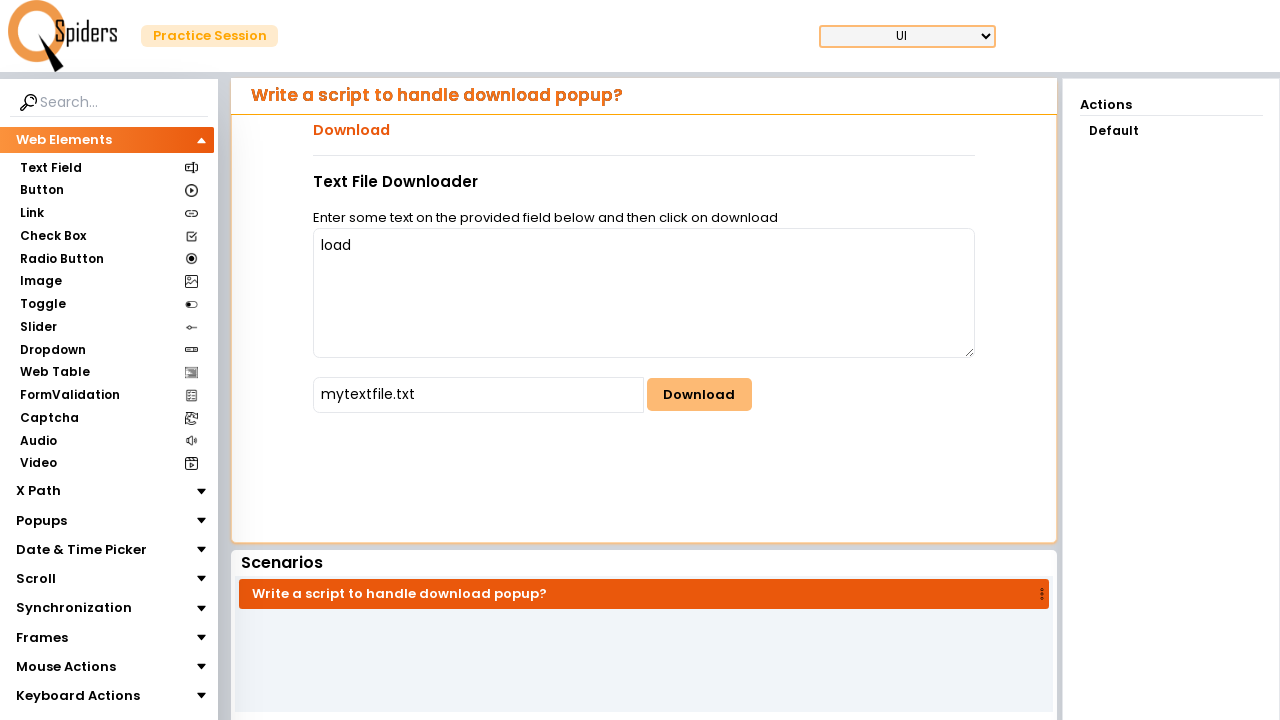